Tests filling textbox elements on a demo form page by entering name, email, current address, and permanent address into their respective input fields.

Starting URL: https://demoqa.com/text-box

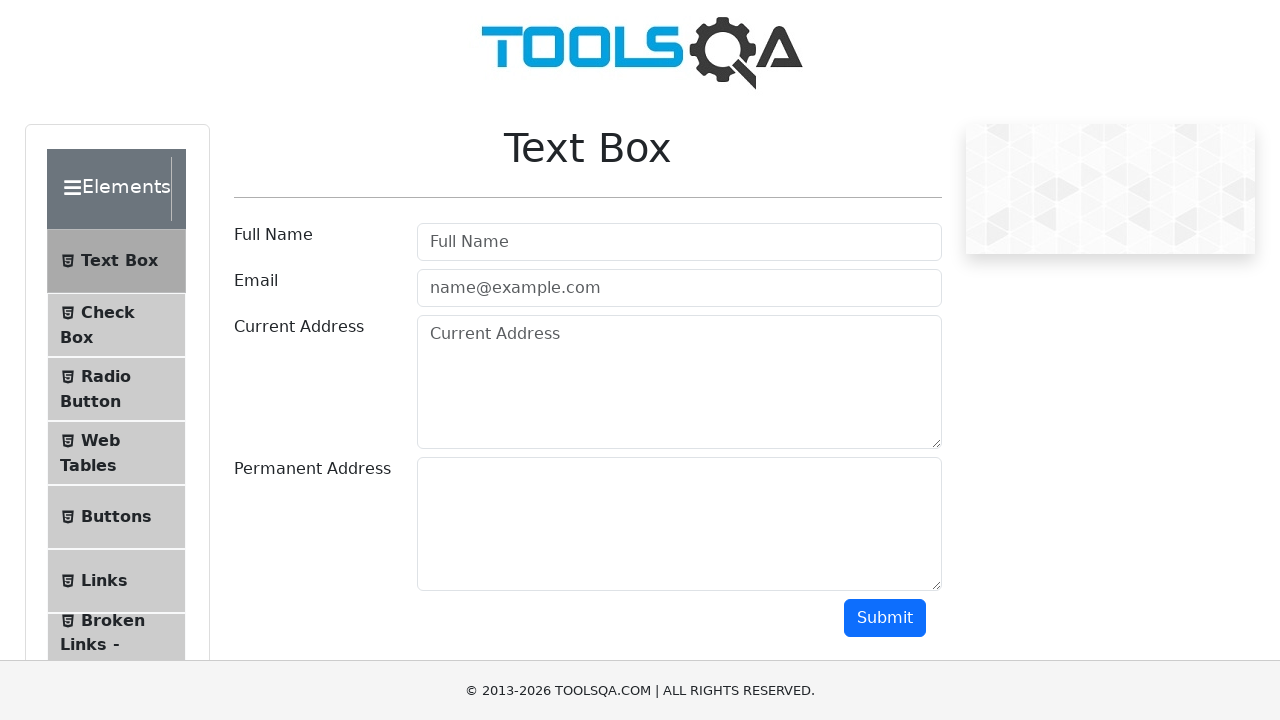

Filled username field with 'John Smith' on #userName
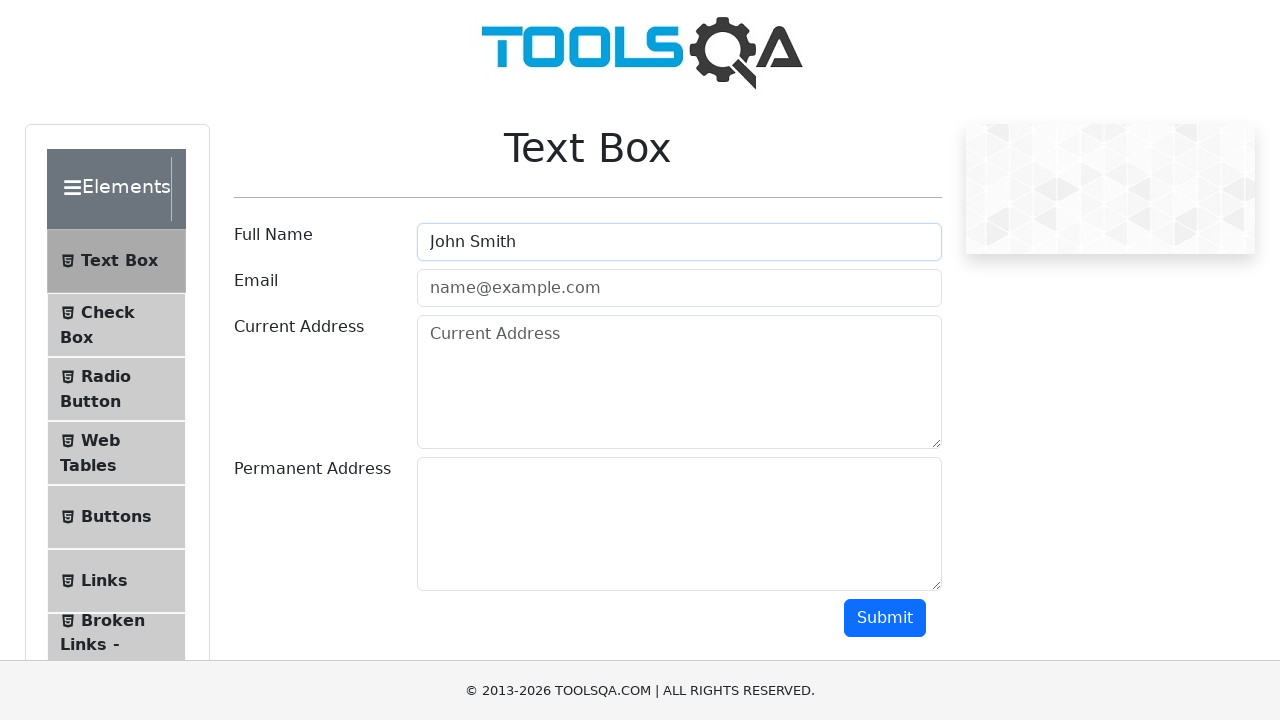

Filled email field with 'john.smith@testmail.com' on #userEmail
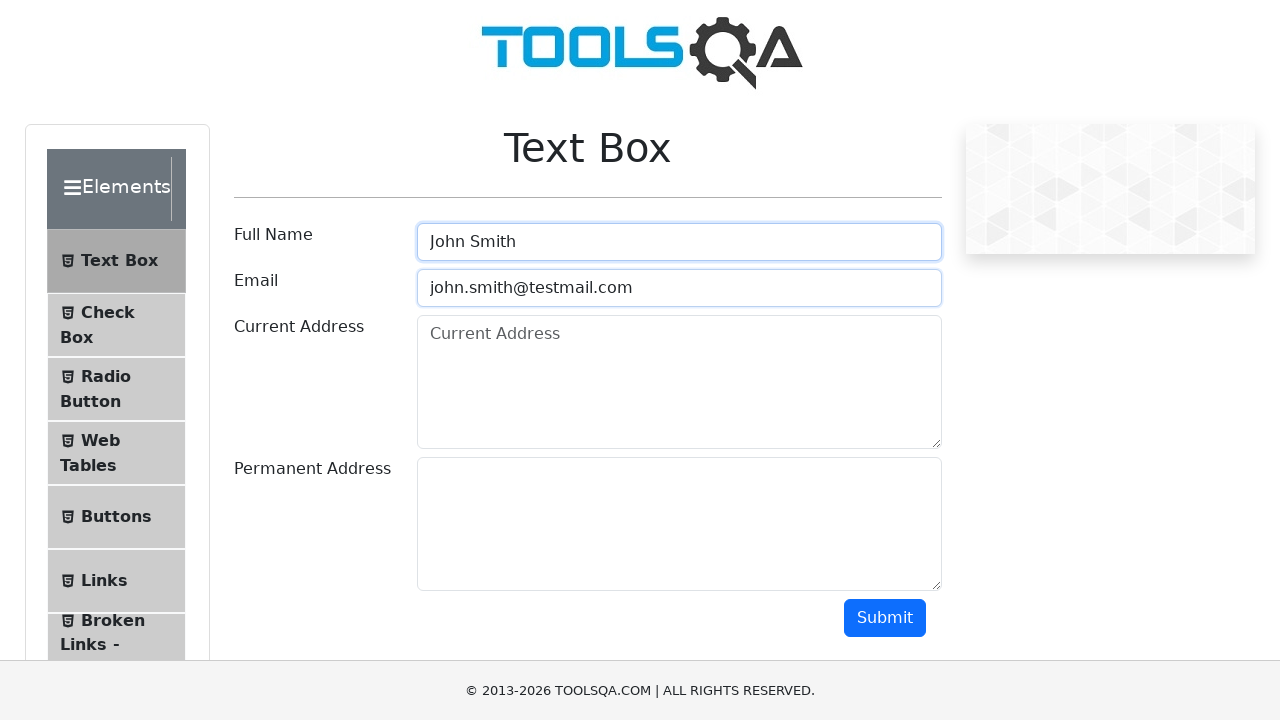

Filled current address field with multiline address on #currentAddress
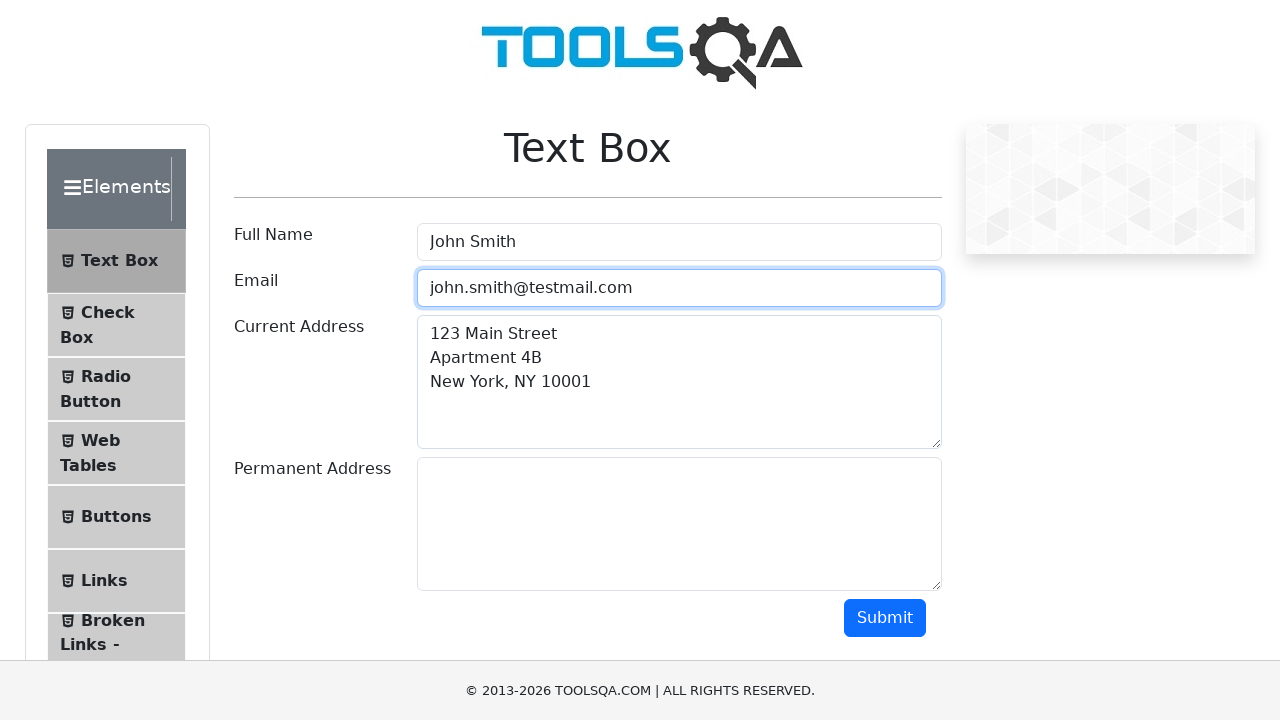

Filled permanent address field with multiline address on #permanentAddress
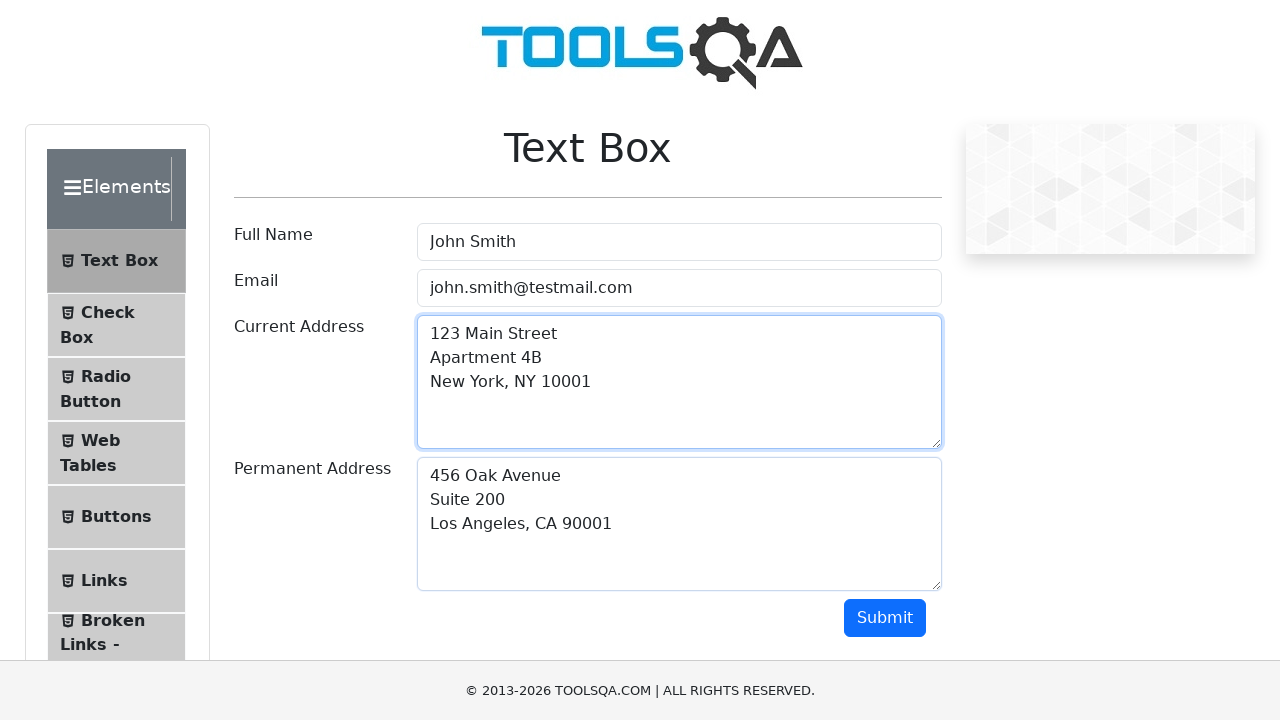

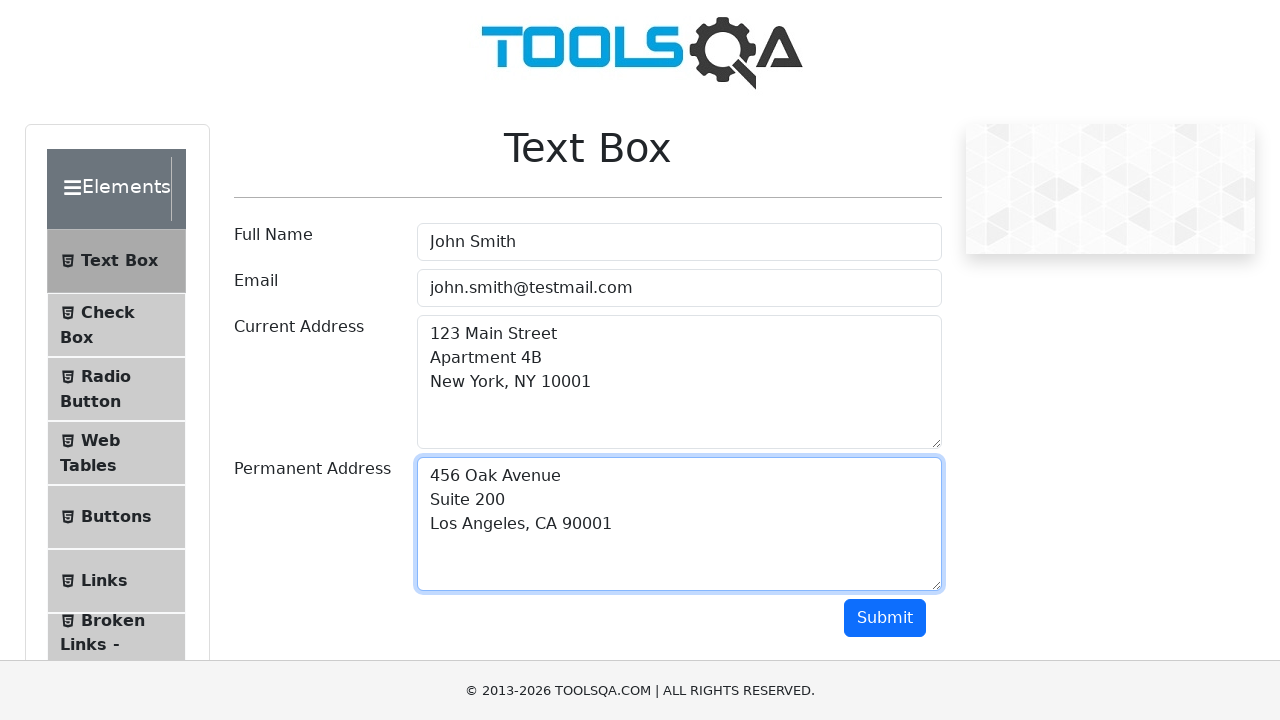